Navigates to a W3Schools tutorial page and verifies that the main content section loads successfully

Starting URL: https://www.w3schools.com/html/html_headings.asp

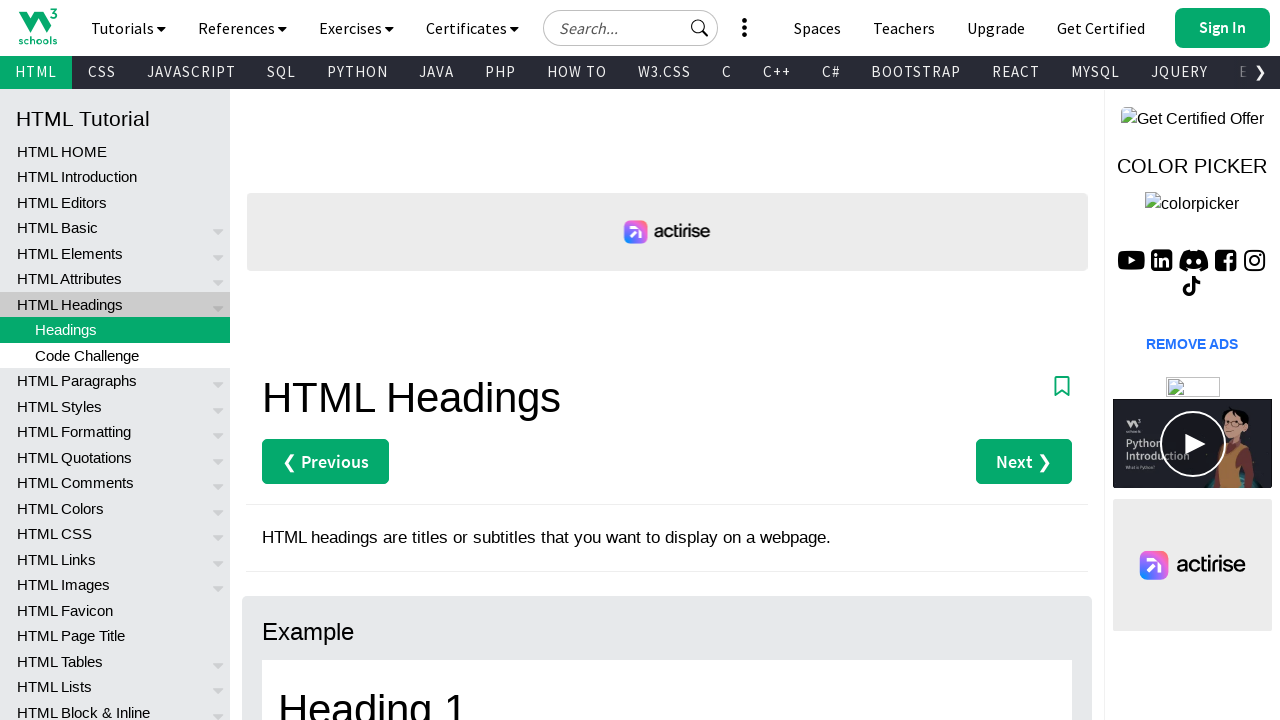

Navigated to W3Schools HTML headings tutorial page
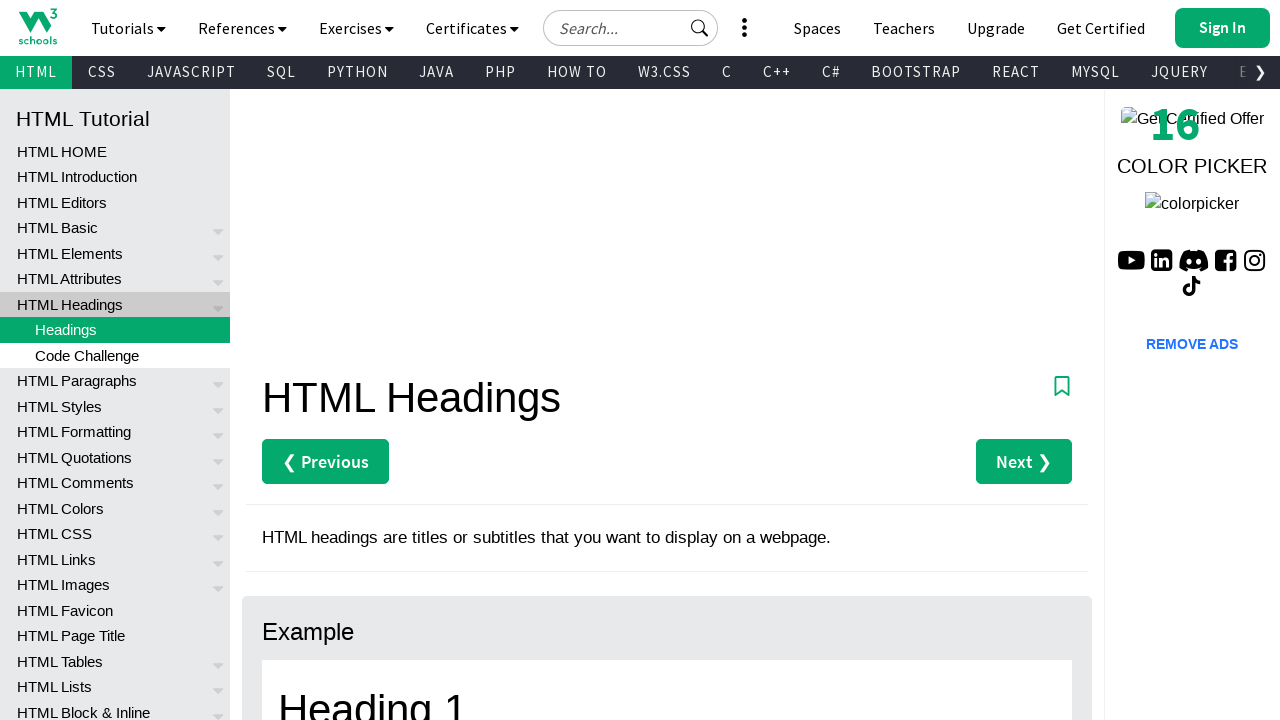

Main content section loaded successfully
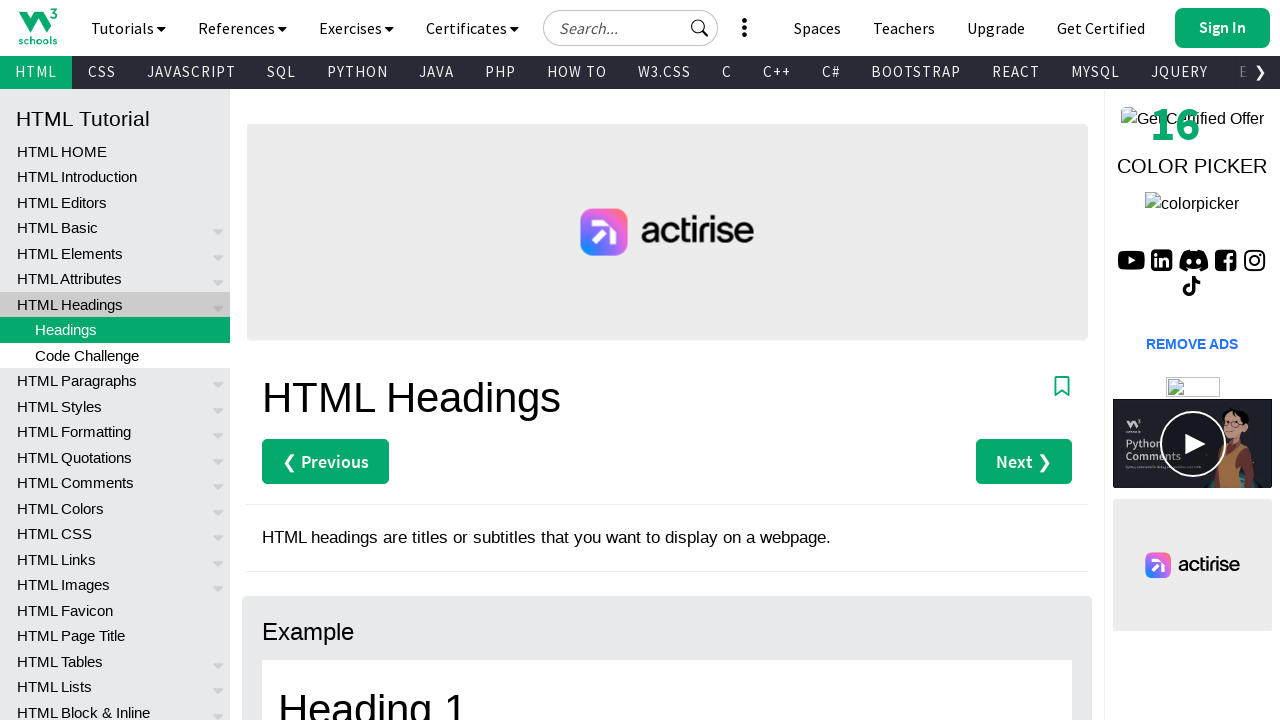

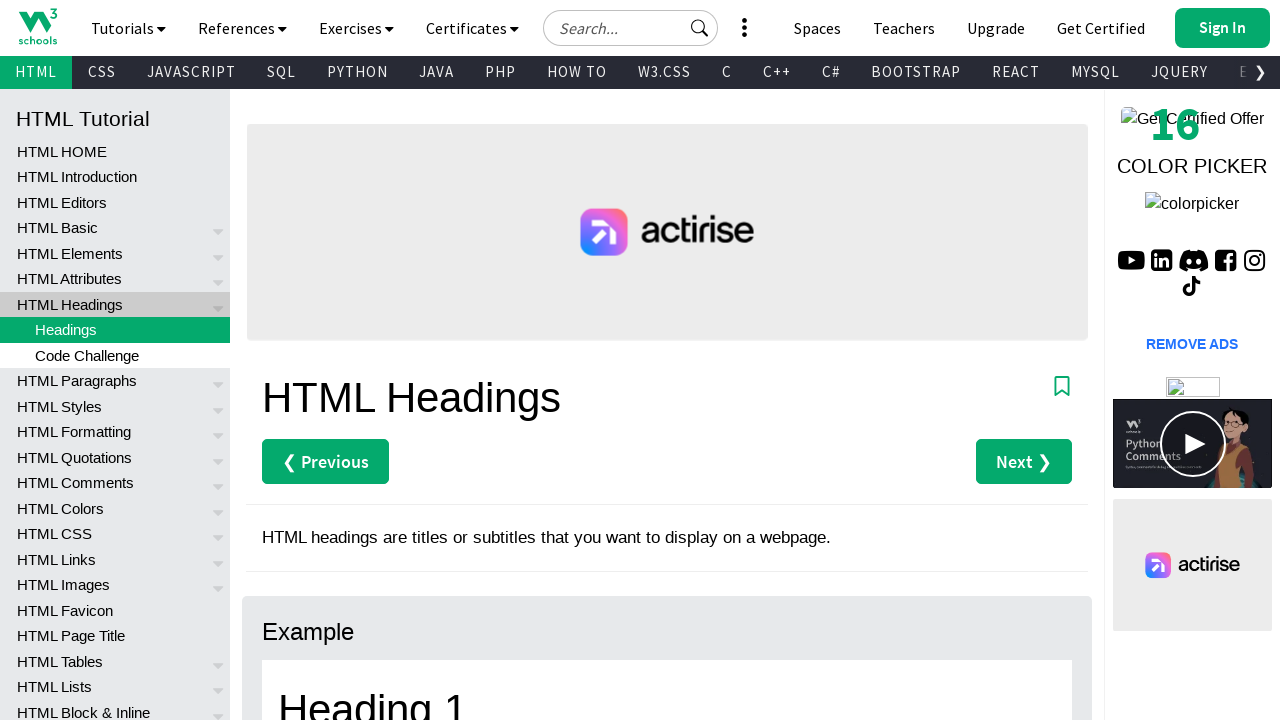